Tests checkbox interaction on an HTML forms tutorial page by locating all checkboxes within a specific form section and clicking each one that is not already selected.

Starting URL: http://echoecho.com/htmlforms09.htm

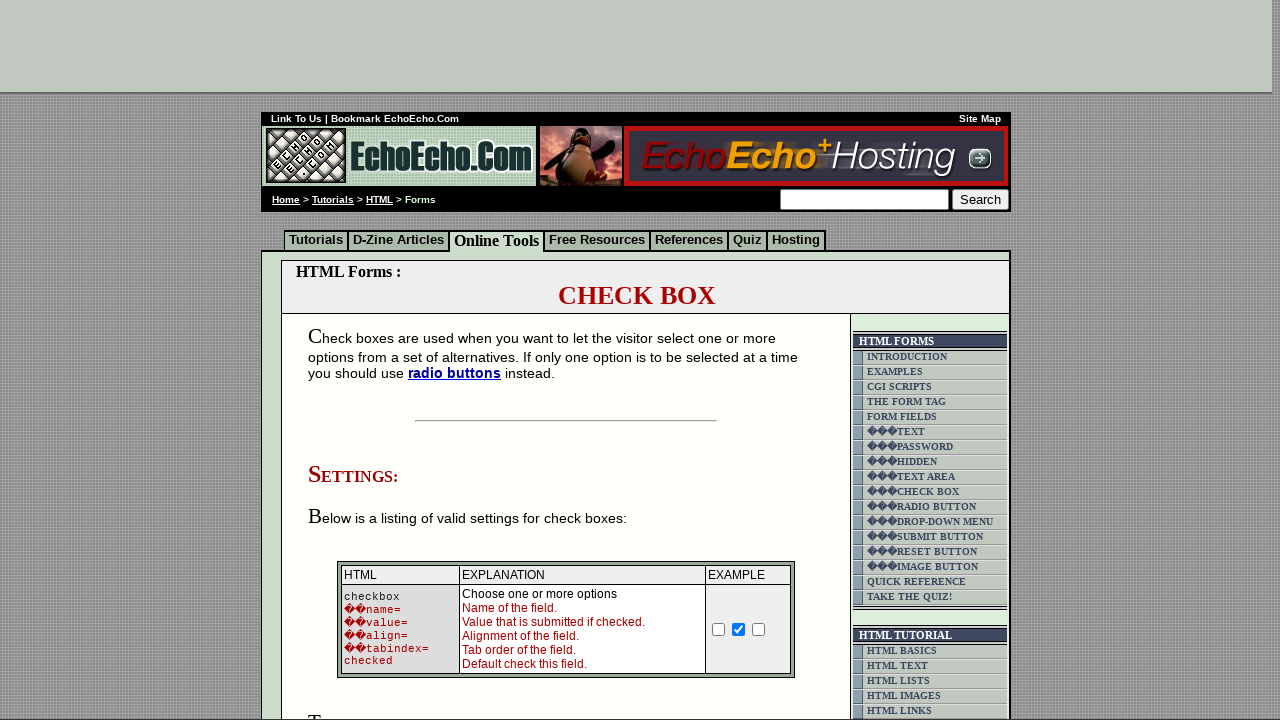

Waited for form element to load
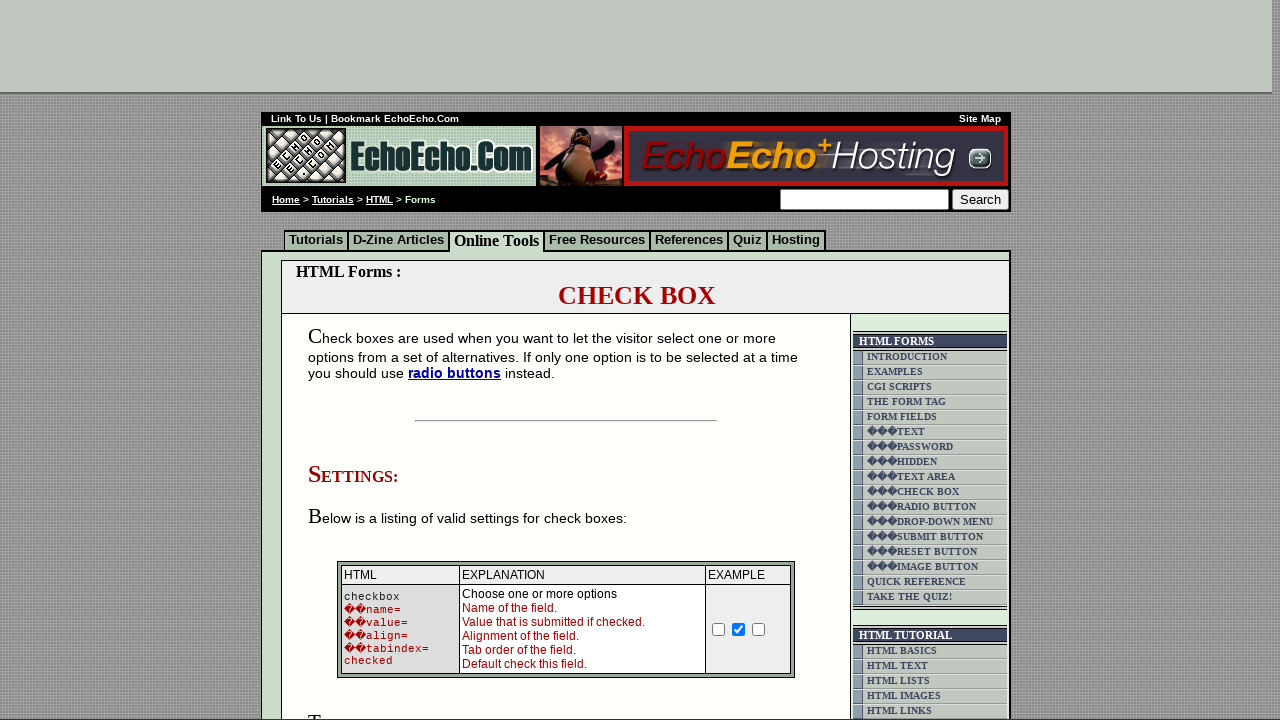

Located all checkboxes within form table
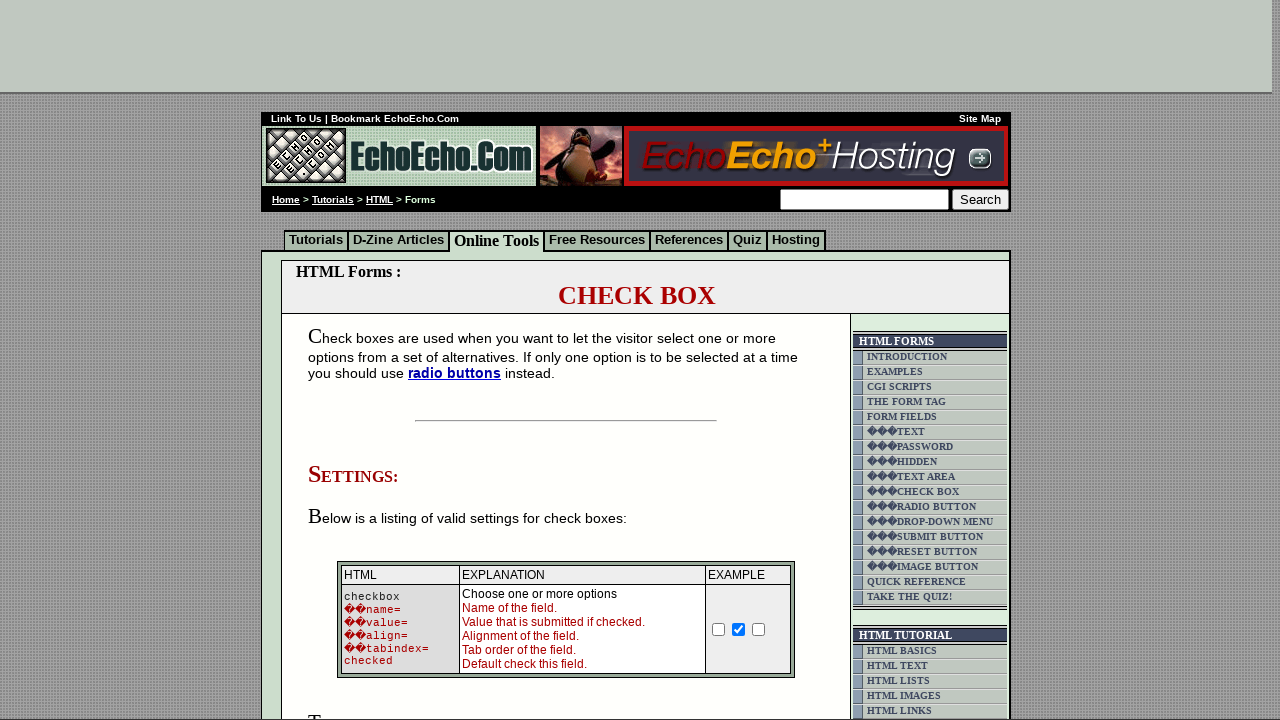

Clicked unchecked checkbox to select it at (719, 629) on form table input[type='checkbox'] >> nth=0
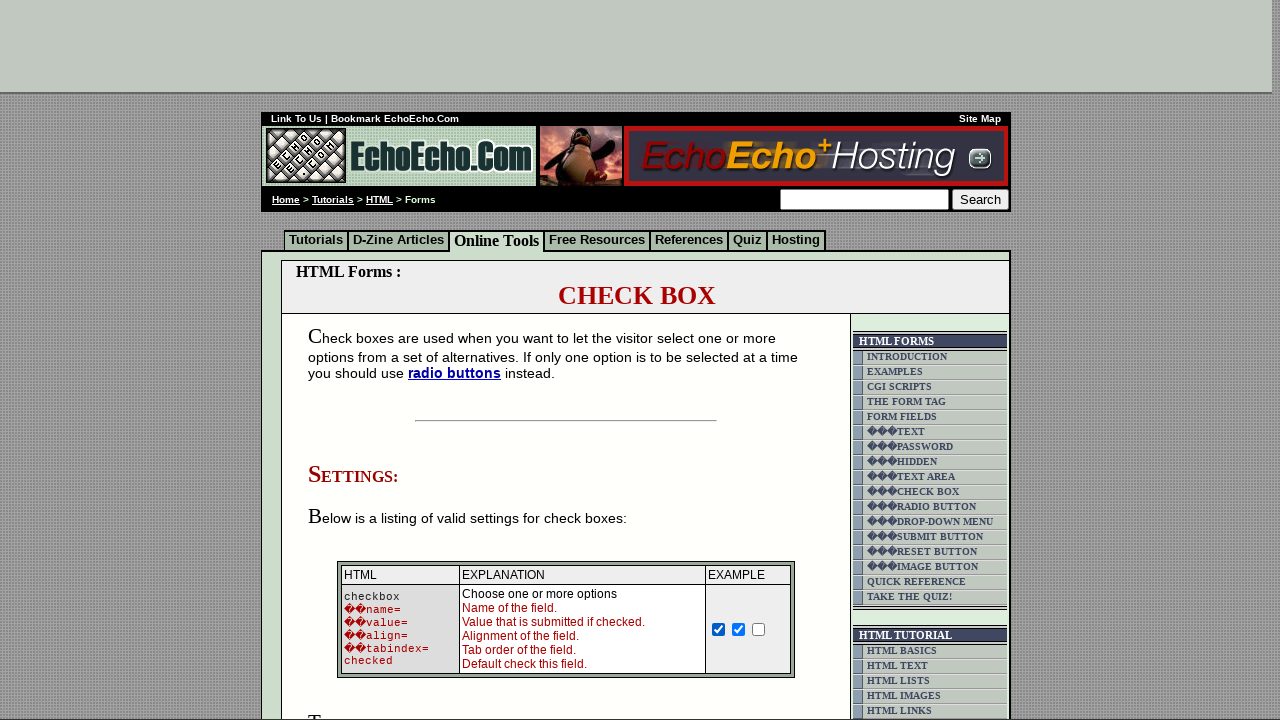

Clicked unchecked checkbox to select it at (759, 629) on form table input[type='checkbox'] >> nth=2
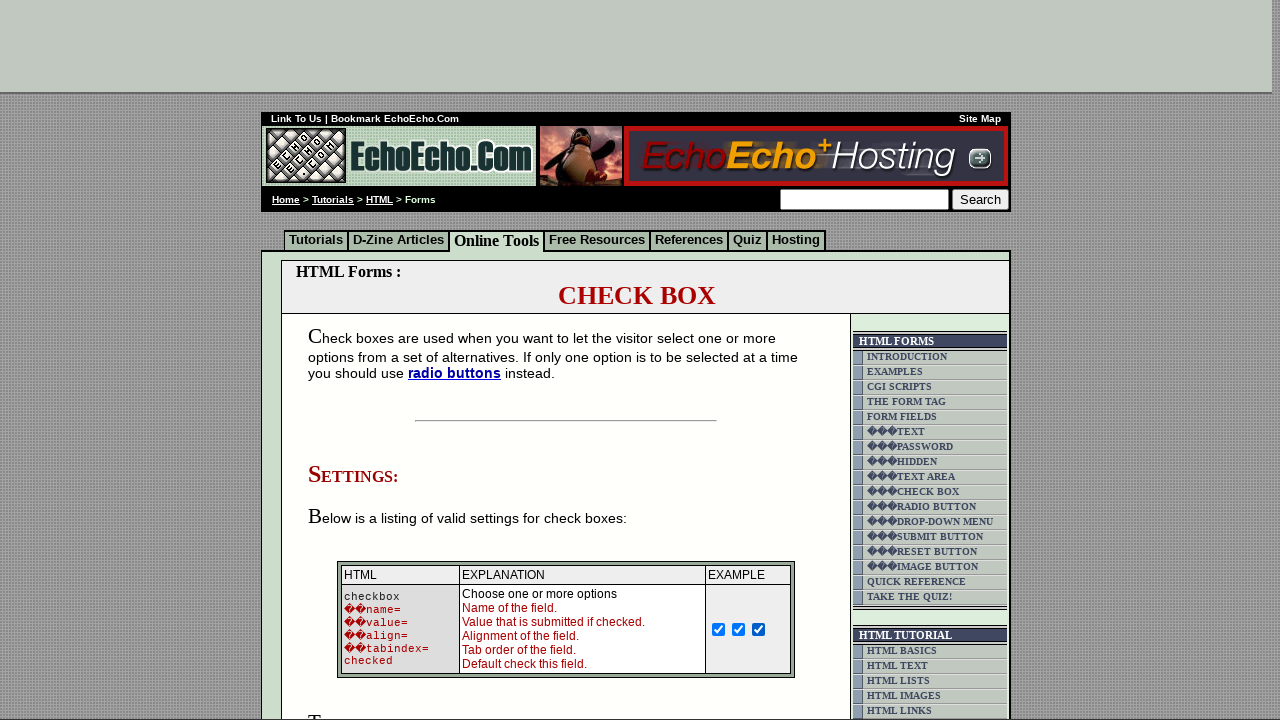

Clicked unchecked checkbox to select it at (354, 360) on form table input[type='checkbox'] >> nth=3
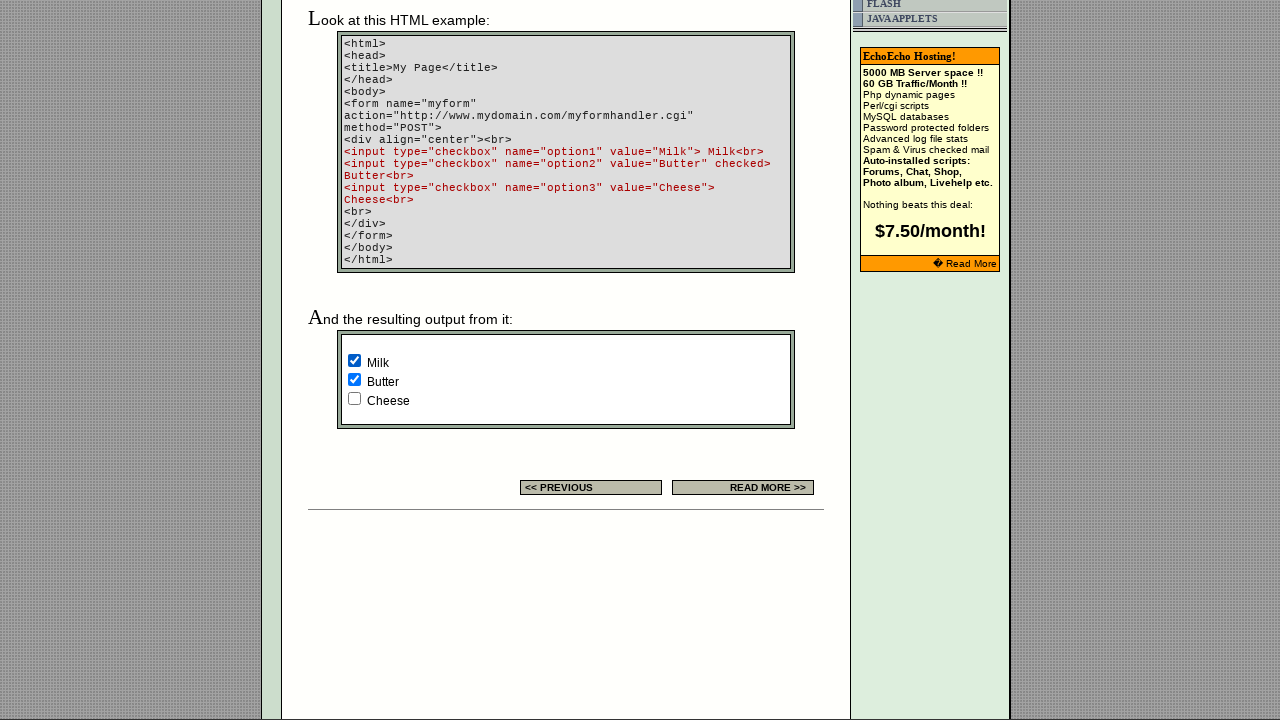

Clicked unchecked checkbox to select it at (354, 398) on form table input[type='checkbox'] >> nth=5
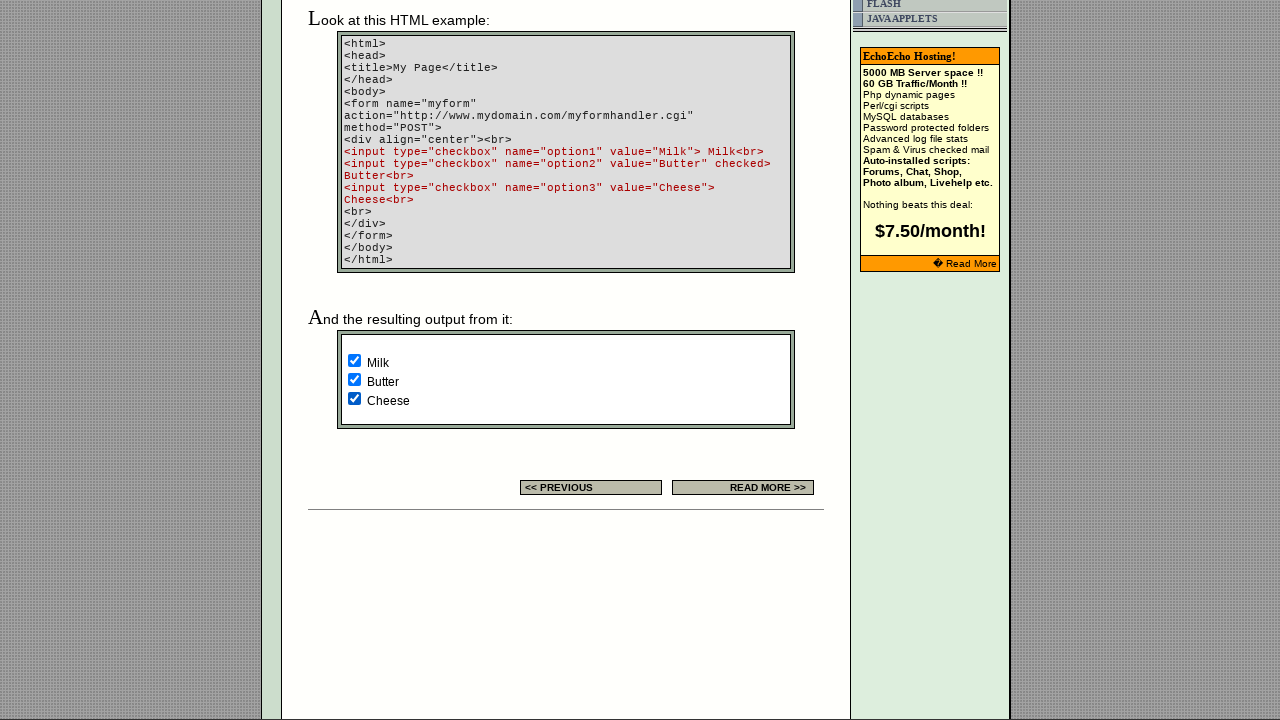

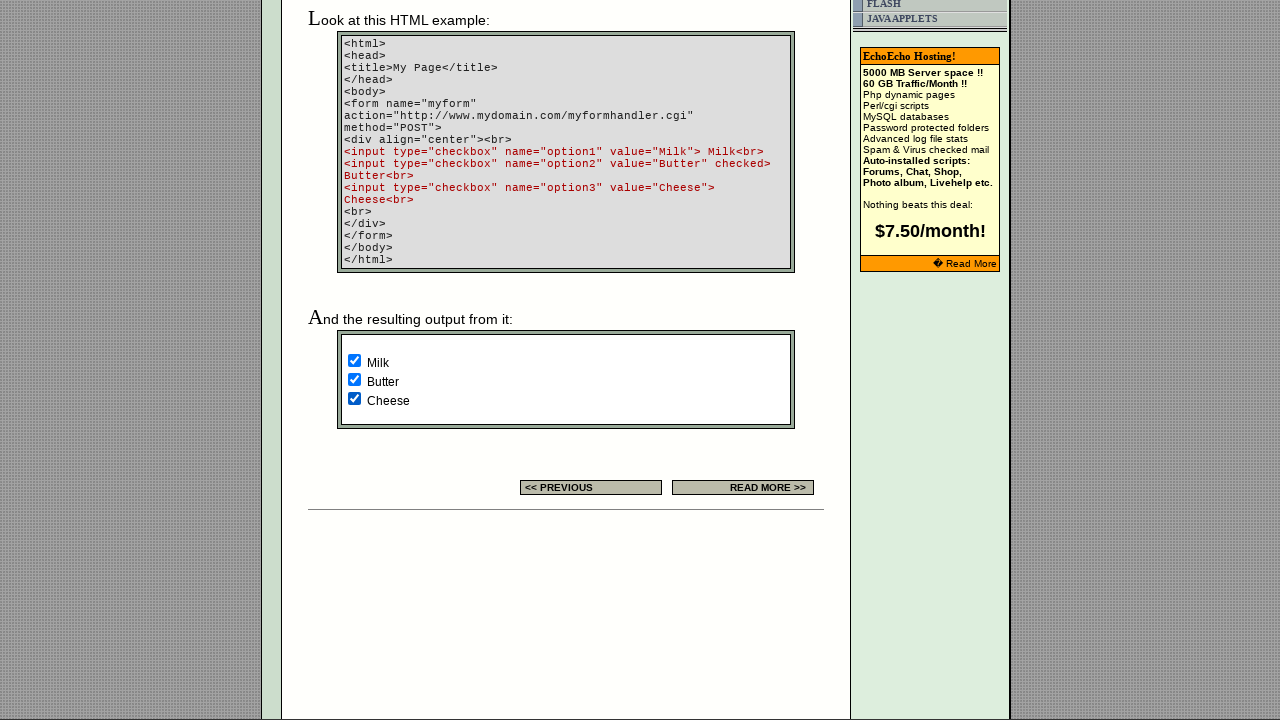